Verifies that the login page UI elements (username field and submit button) are present and visible

Starting URL: http://orangehrm.qedgetech.com/

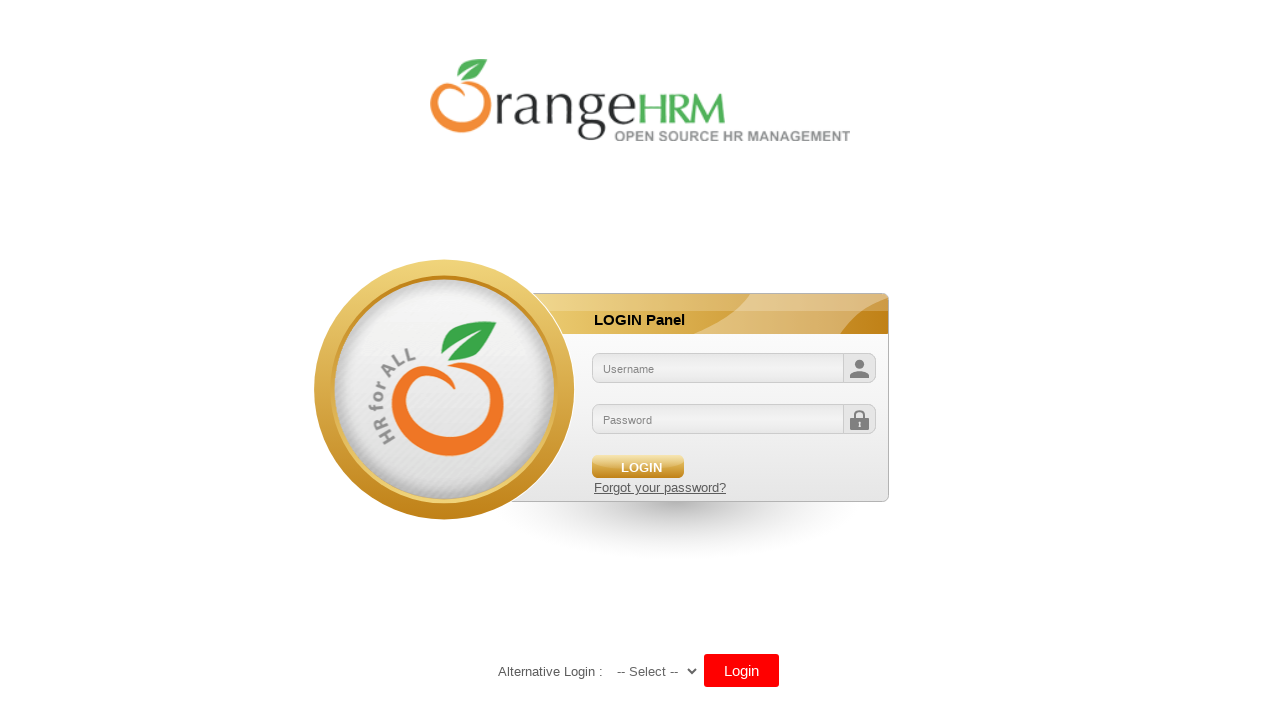

Waited 5 seconds for page to load
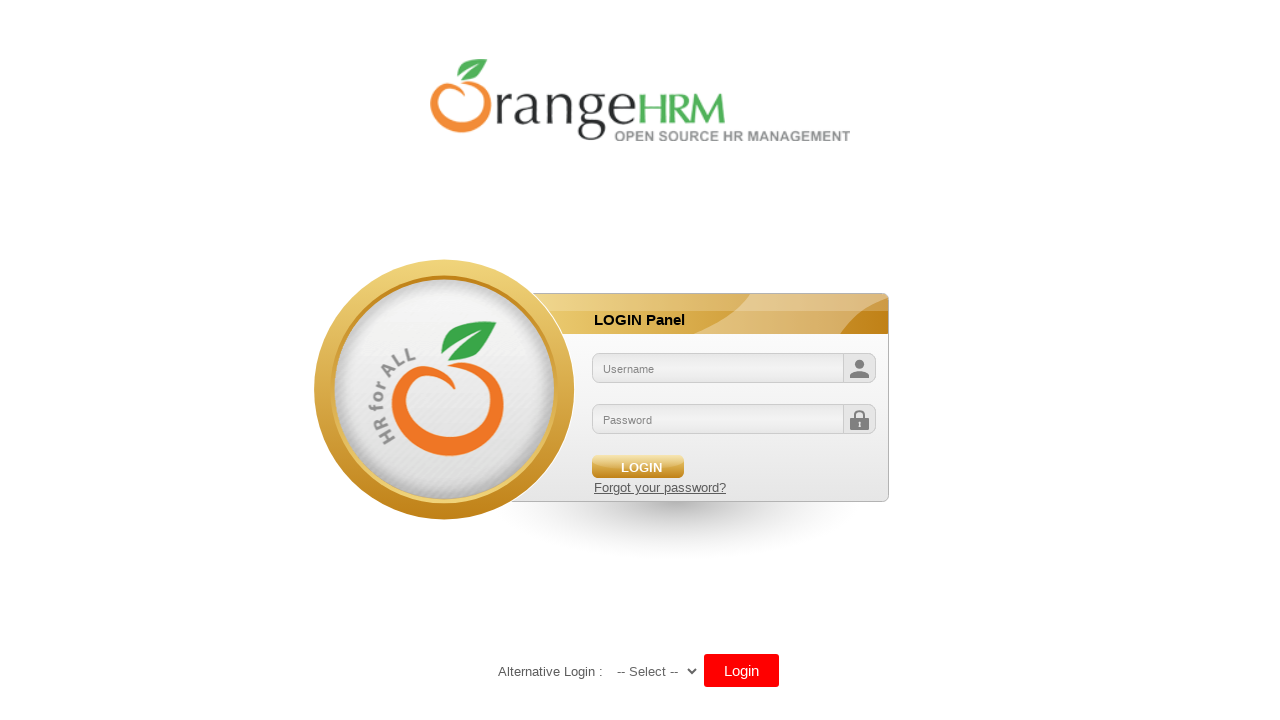

Username field is present and visible
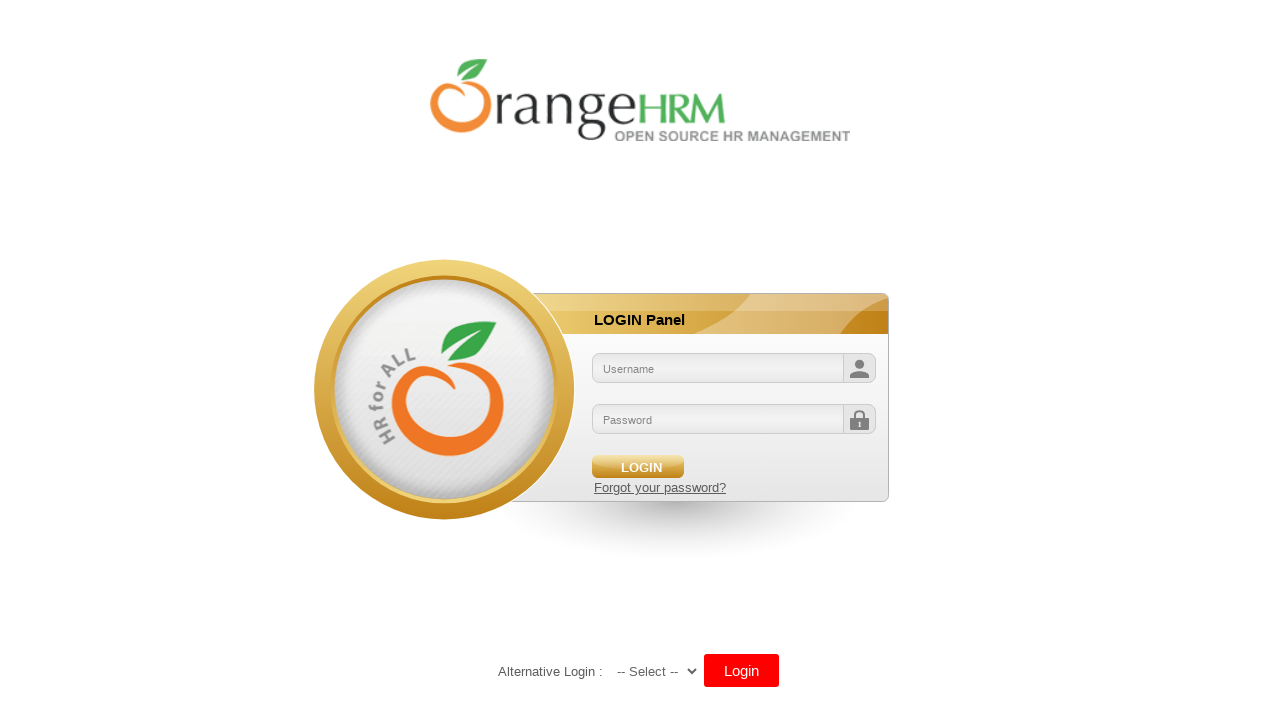

Submit button is present and visible
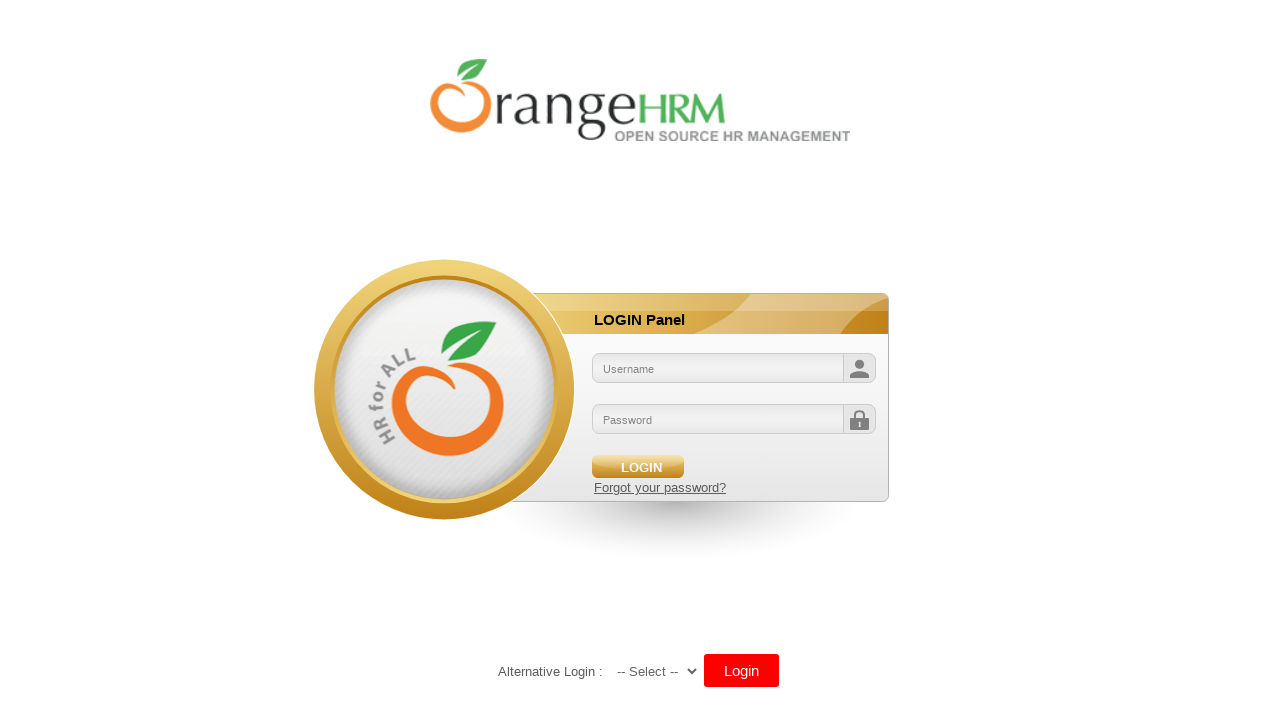

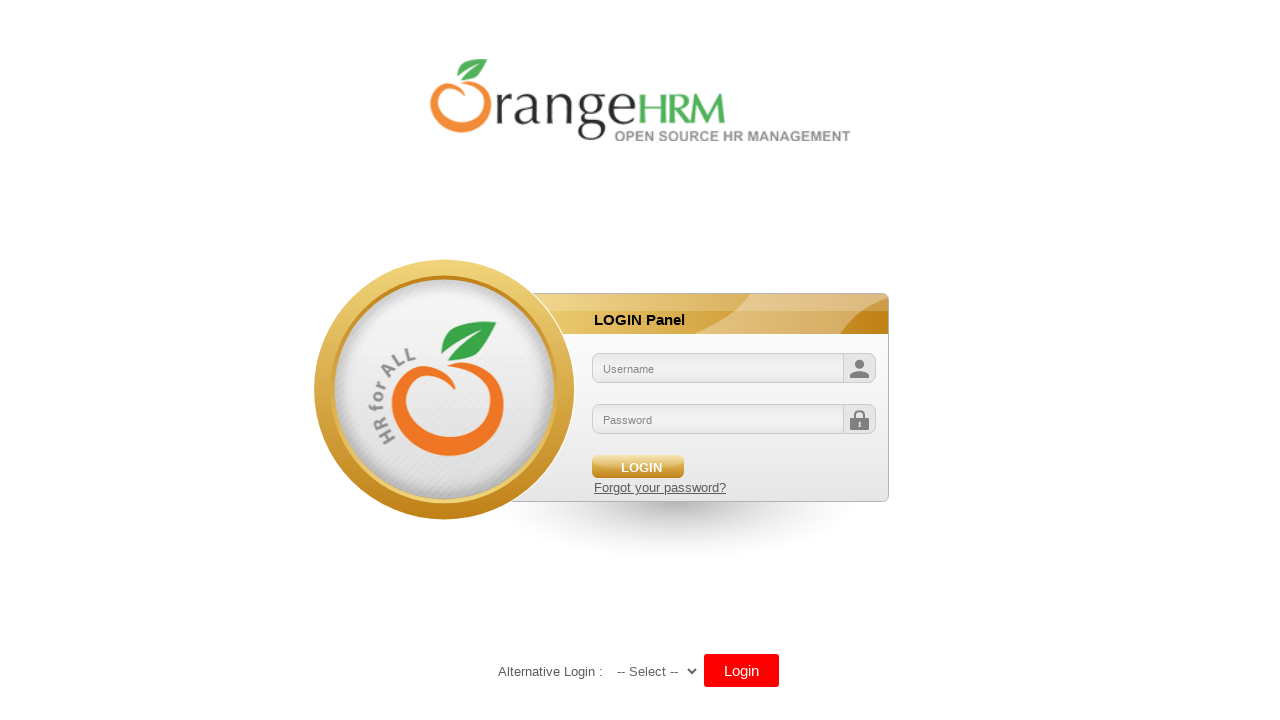